Tests checkbox interaction by locating checkboxes and clicking them if they are not already selected

Starting URL: https://the-internet.herokuapp.com/checkboxes

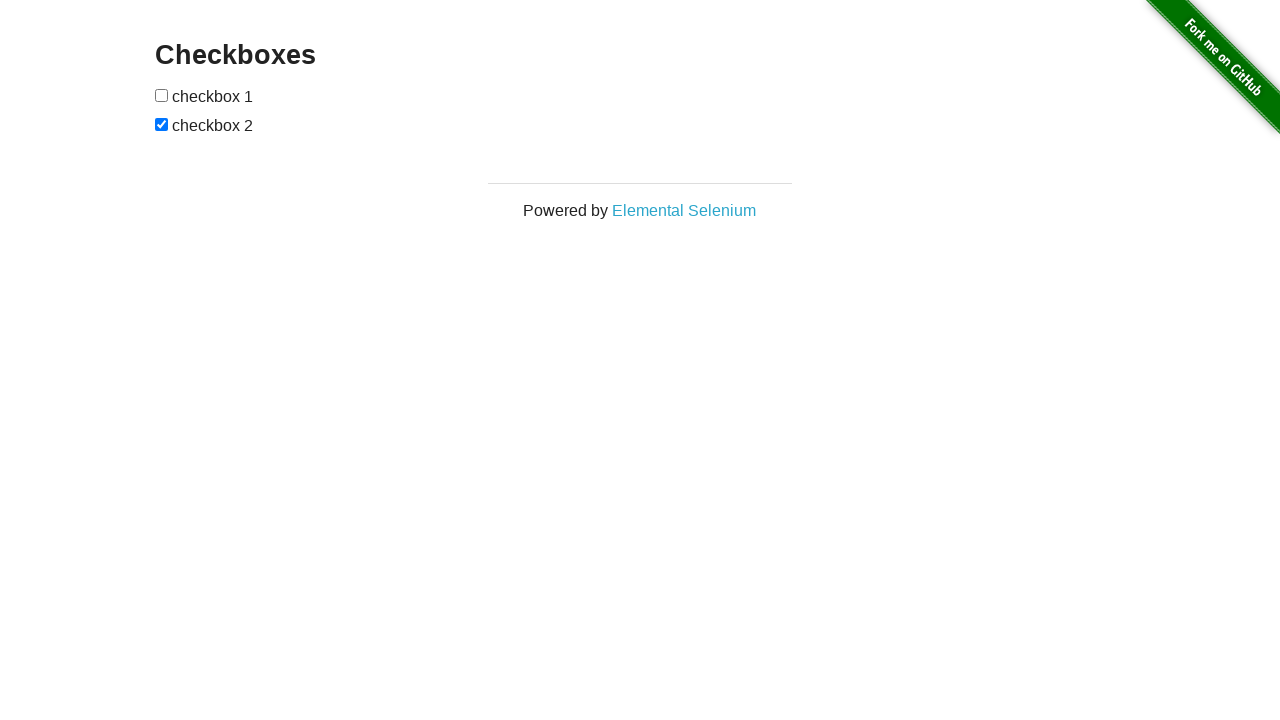

Located first checkbox element
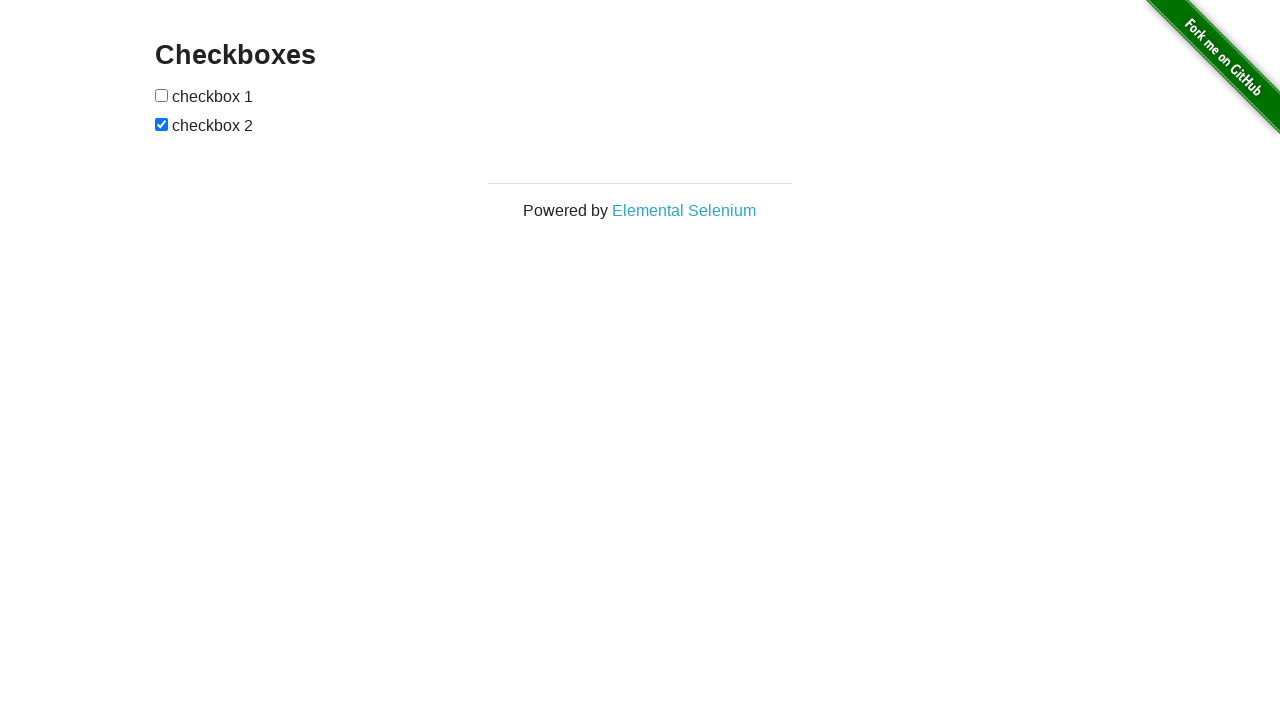

Located second checkbox element
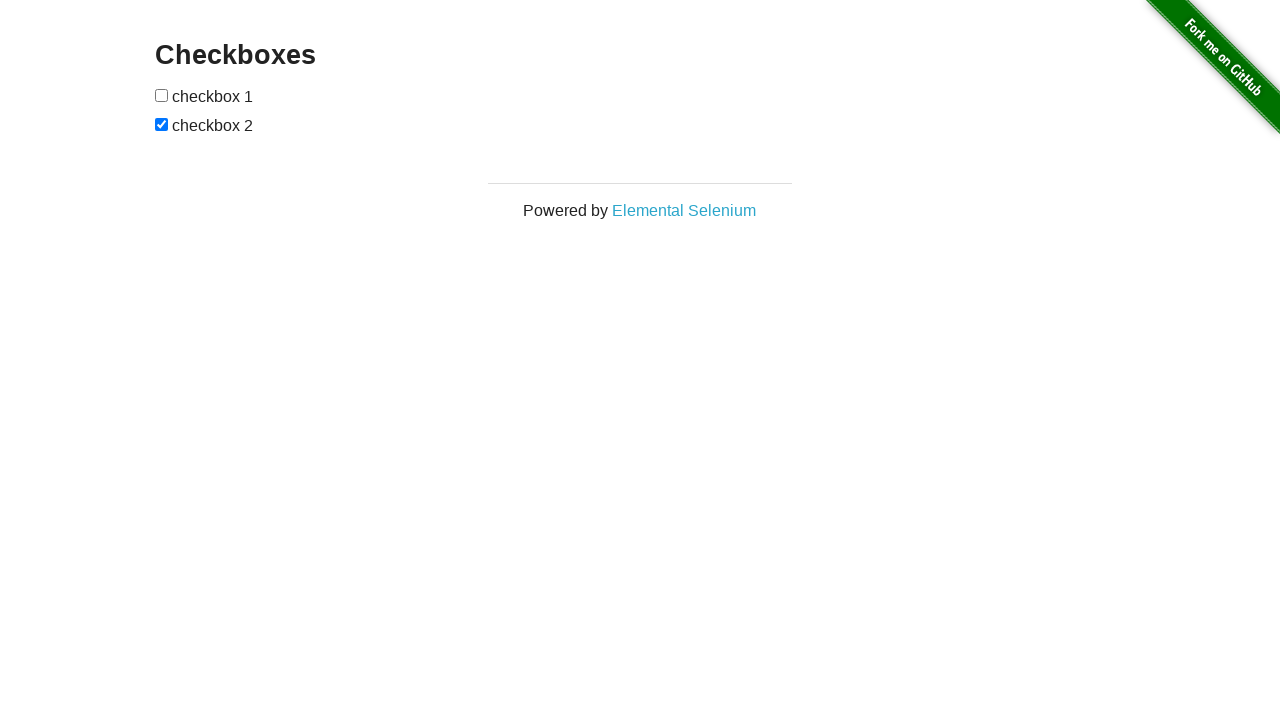

Checked first checkbox - it was not selected
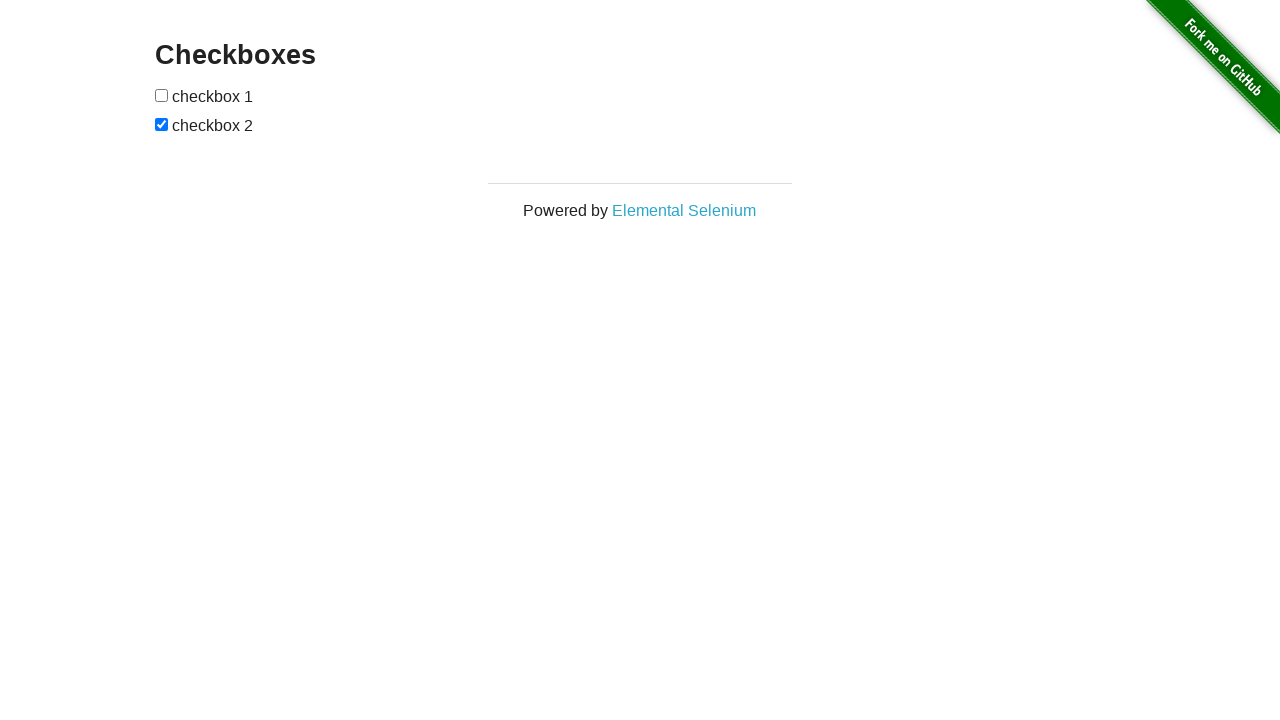

Clicked first checkbox at (162, 95) on (//input[@type='checkbox'])[1]
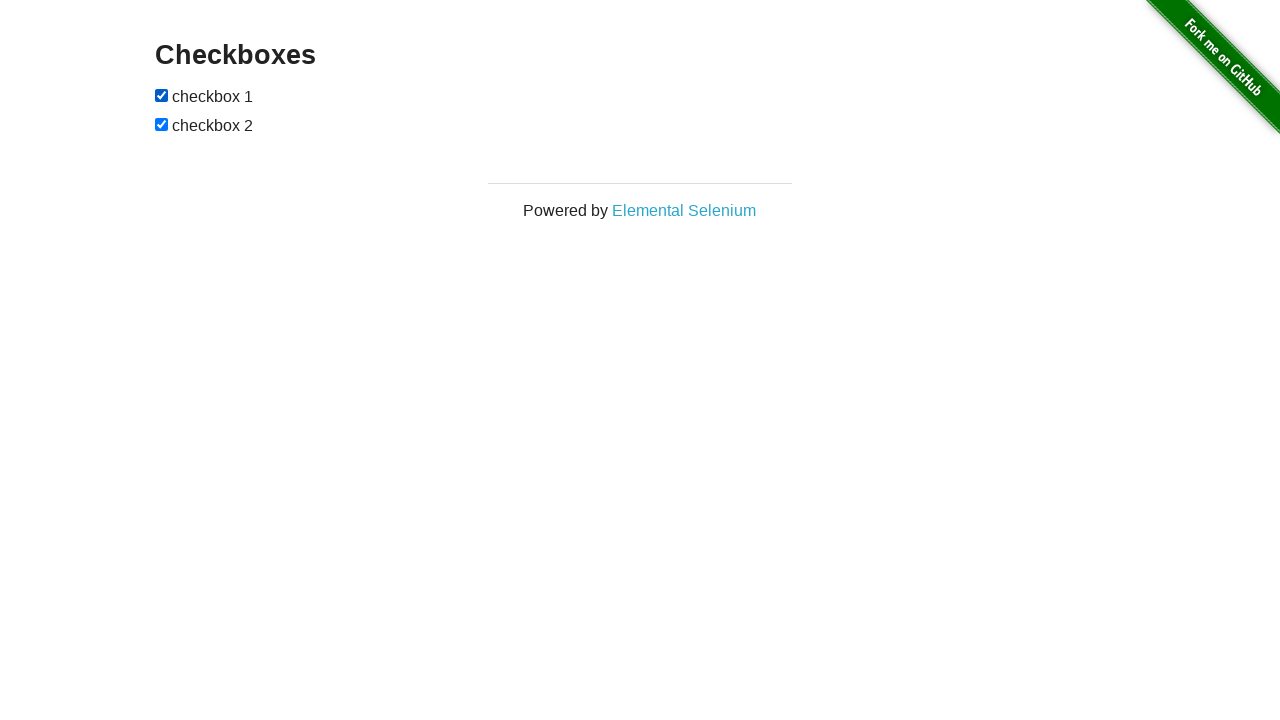

Second checkbox was already selected, skipping click
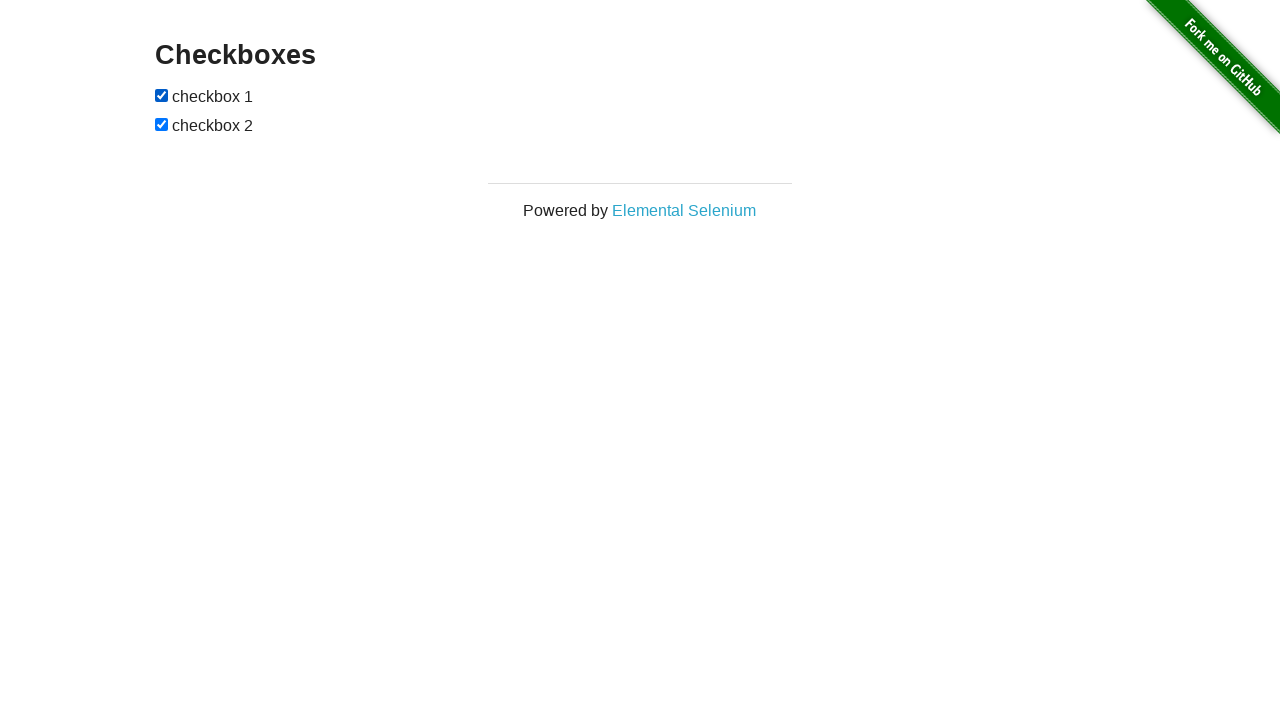

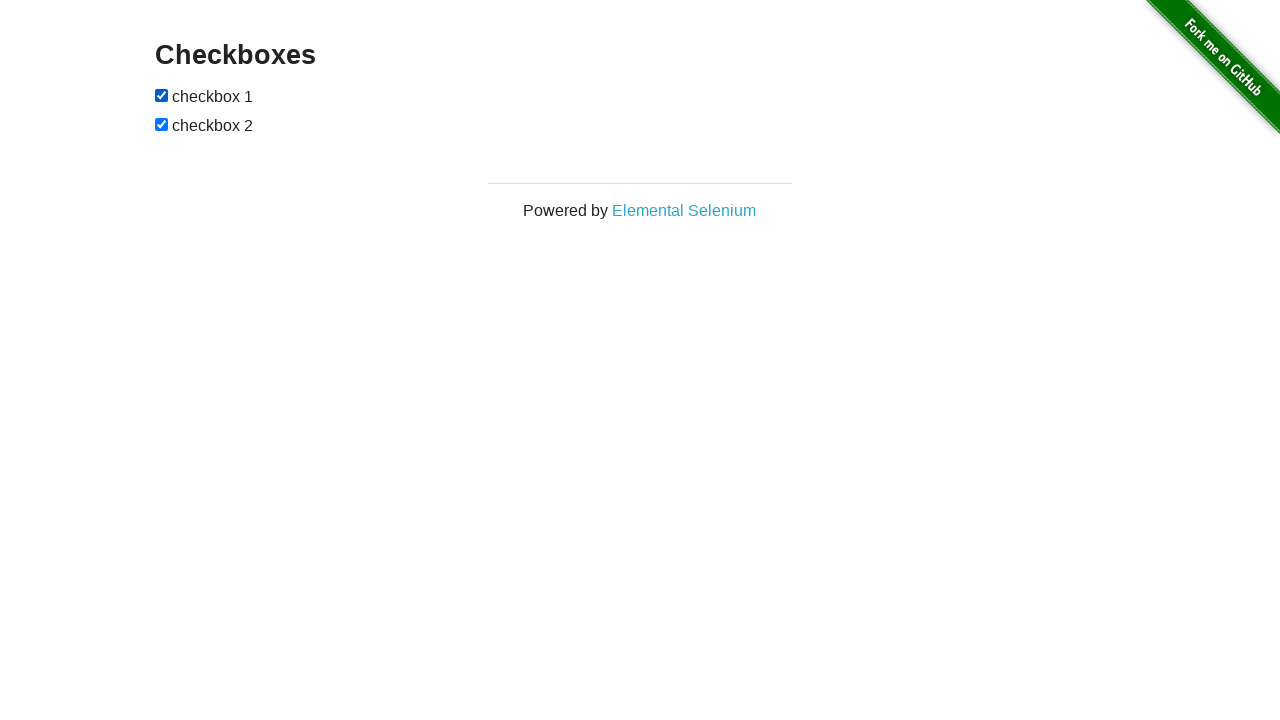